Tests that clicking the Due column header sorts the numeric values in ascending order by clicking the 4th column header and verifying the values are sorted.

Starting URL: http://the-internet.herokuapp.com/tables

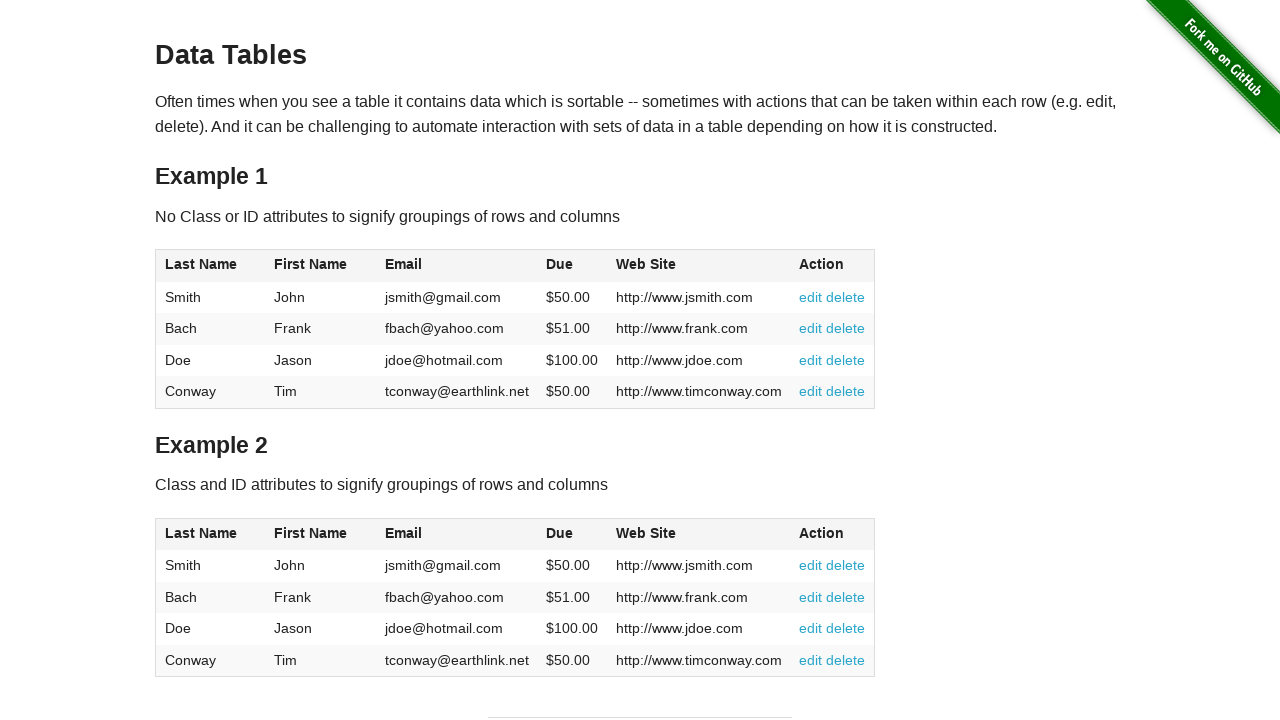

Clicked the Due column header (4th column) to sort ascending at (572, 266) on #table1 thead tr th:nth-child(4)
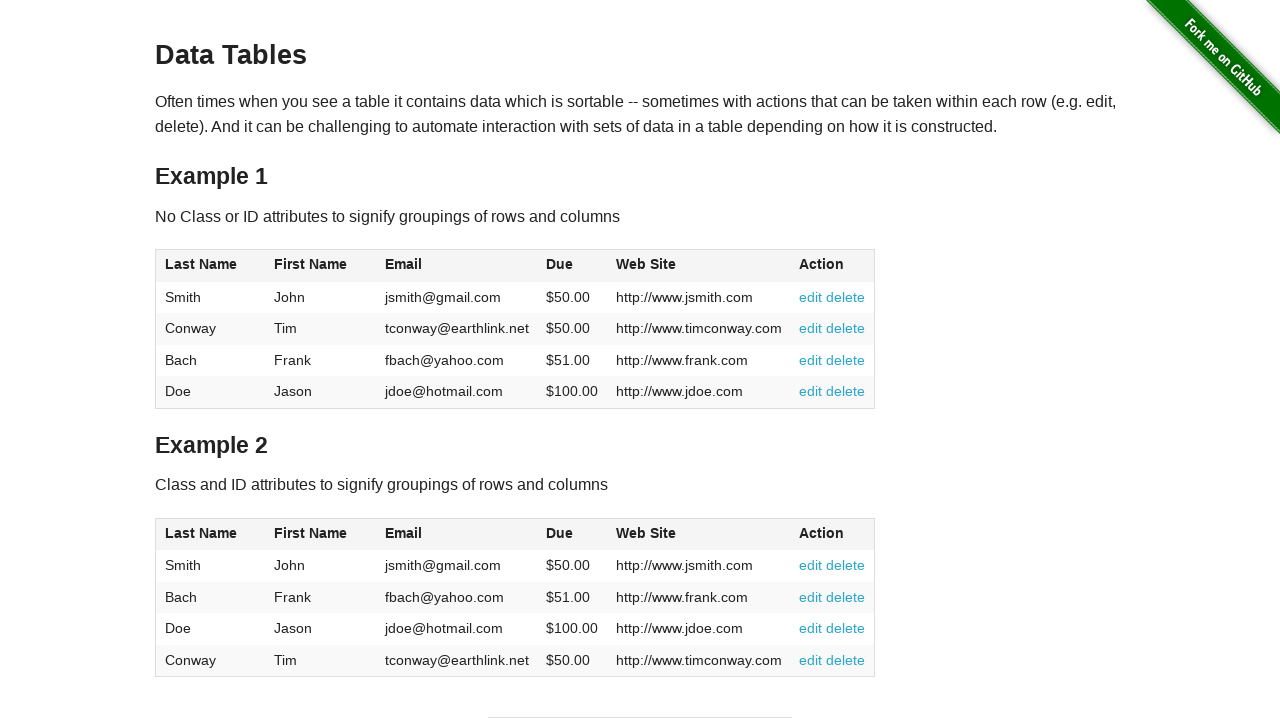

Due column values loaded in table
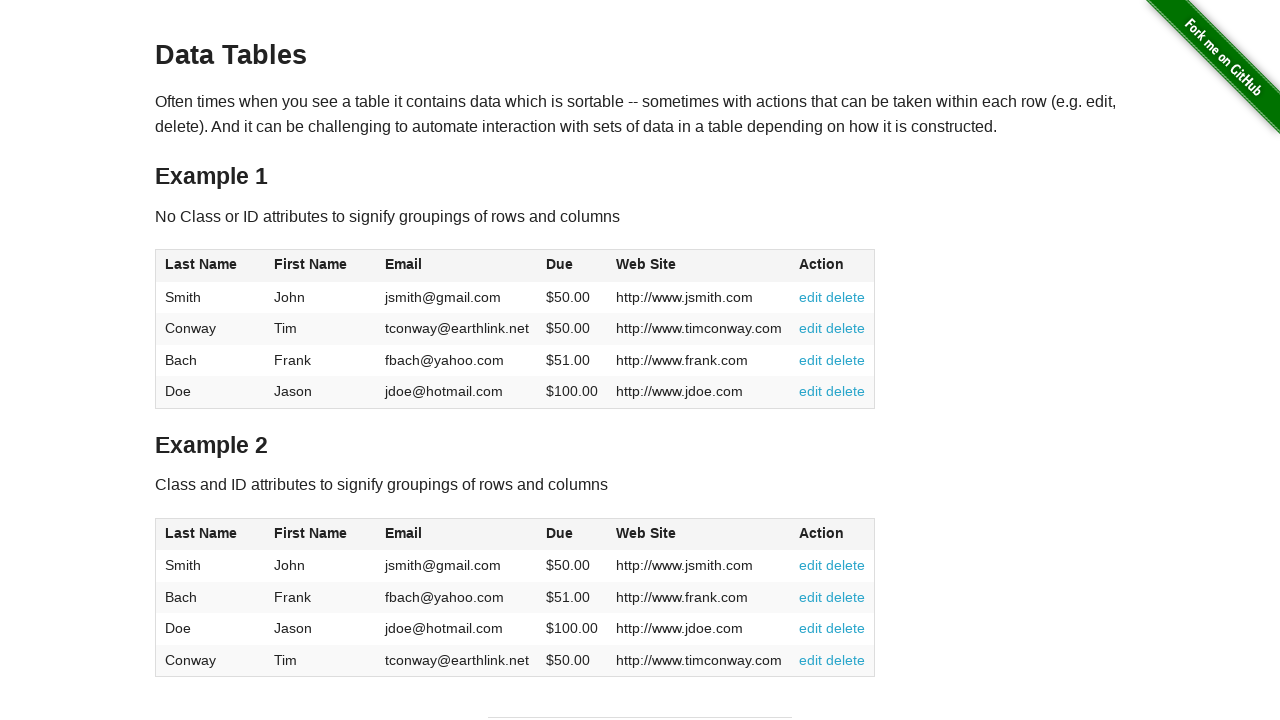

Retrieved all Due column elements from table body
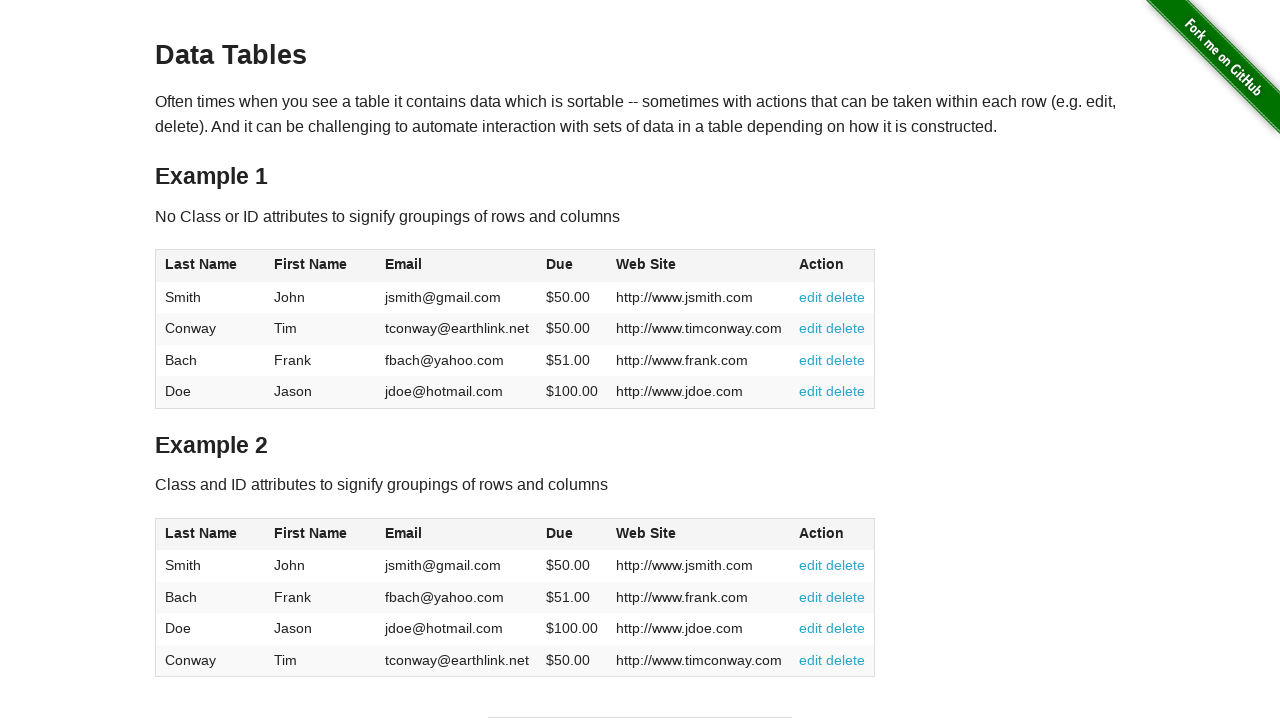

Extracted numeric Due values from elements: [50.0, 50.0, 51.0, 100.0]
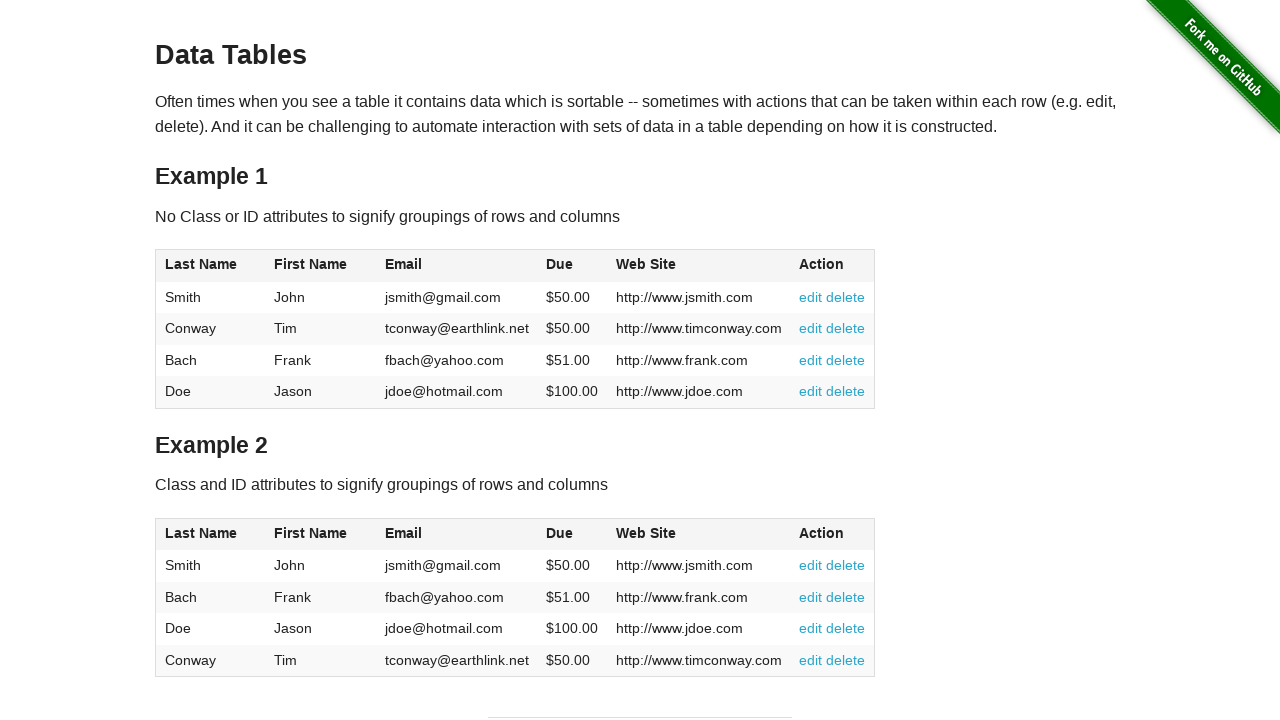

Verified that Due column values are sorted in ascending order
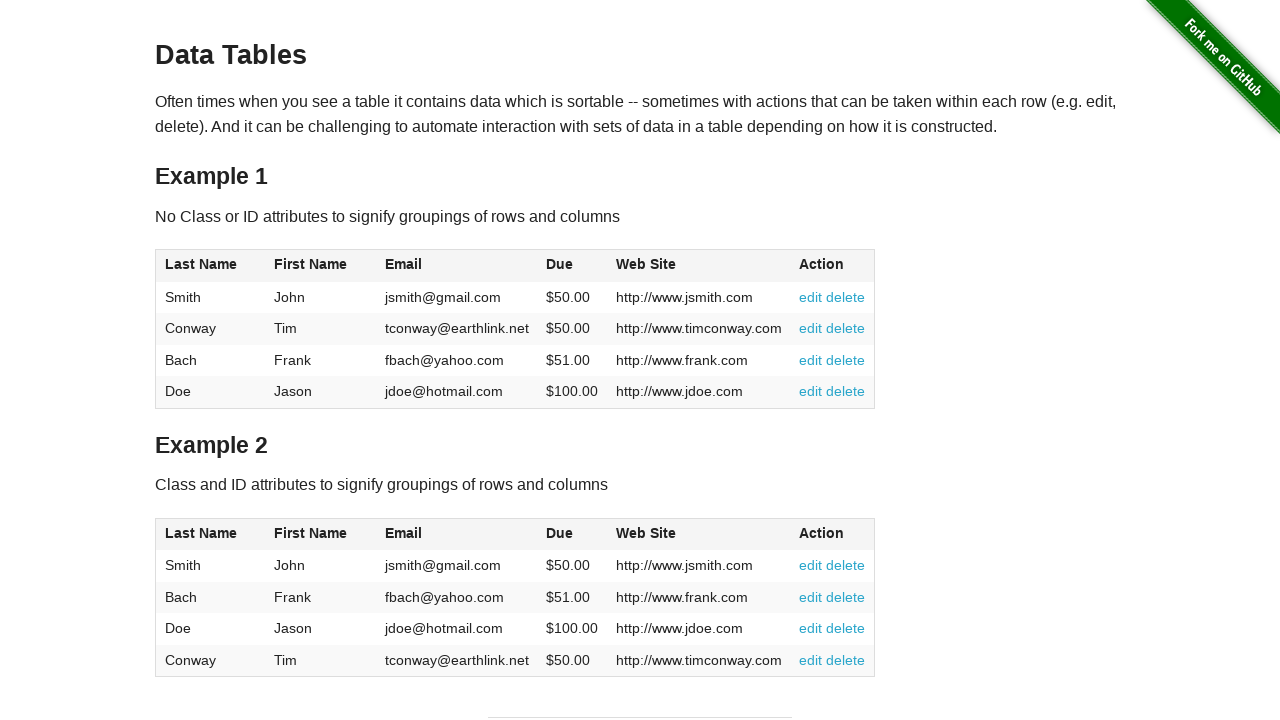

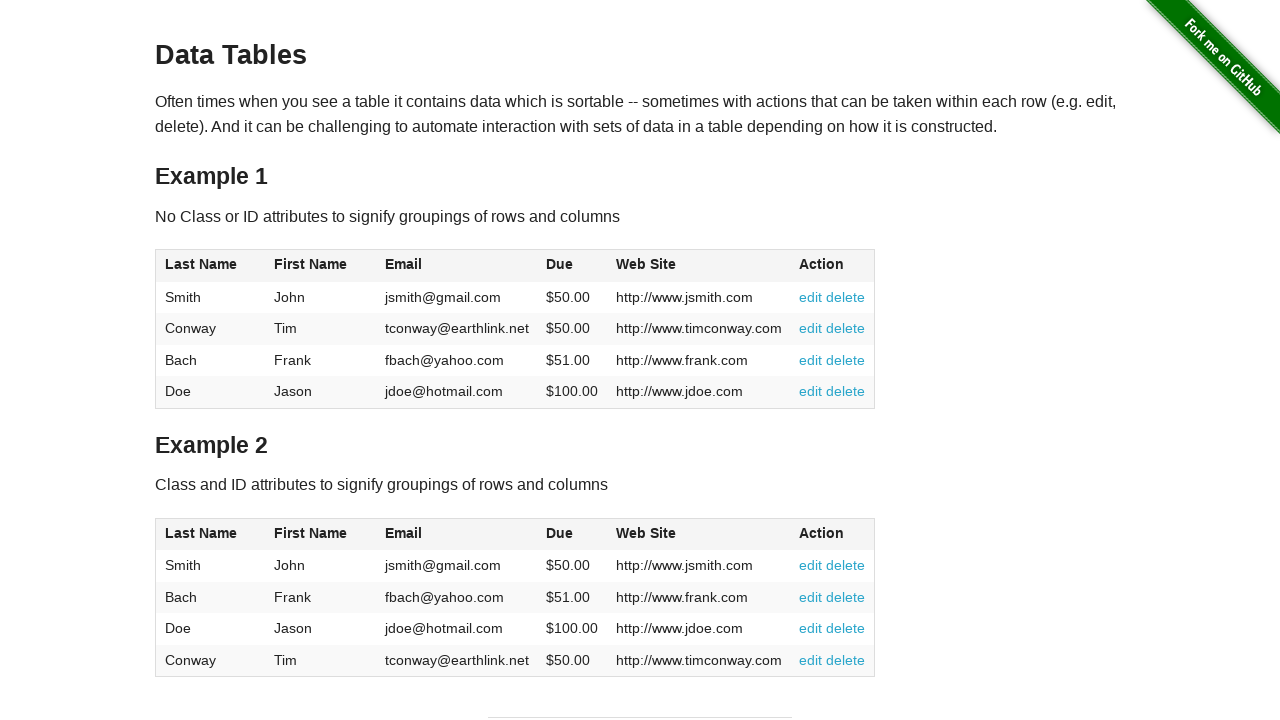